Tests drag-and-drop functionality on jQueryUI's droppable demo page by dragging an element onto a drop target within an iframe, then clicks a menu item in the main content.

Starting URL: https://jqueryui.com/droppable/

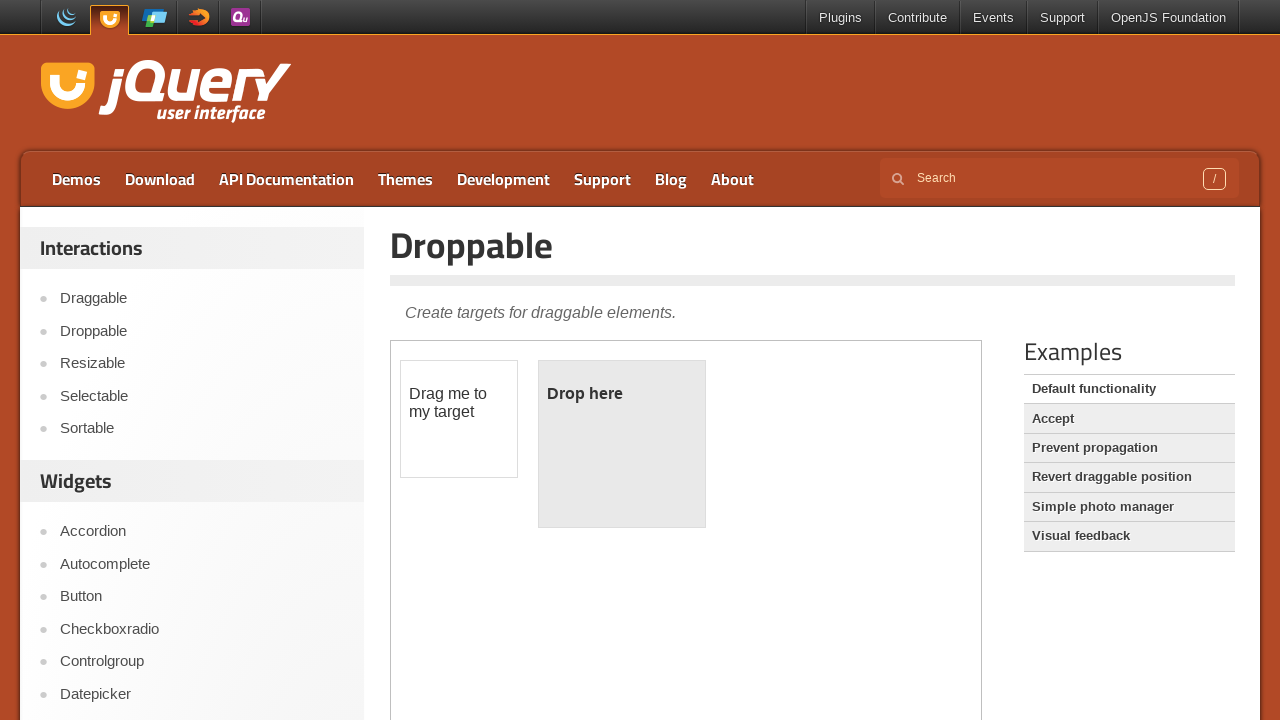

Set viewport size to 1920x1080
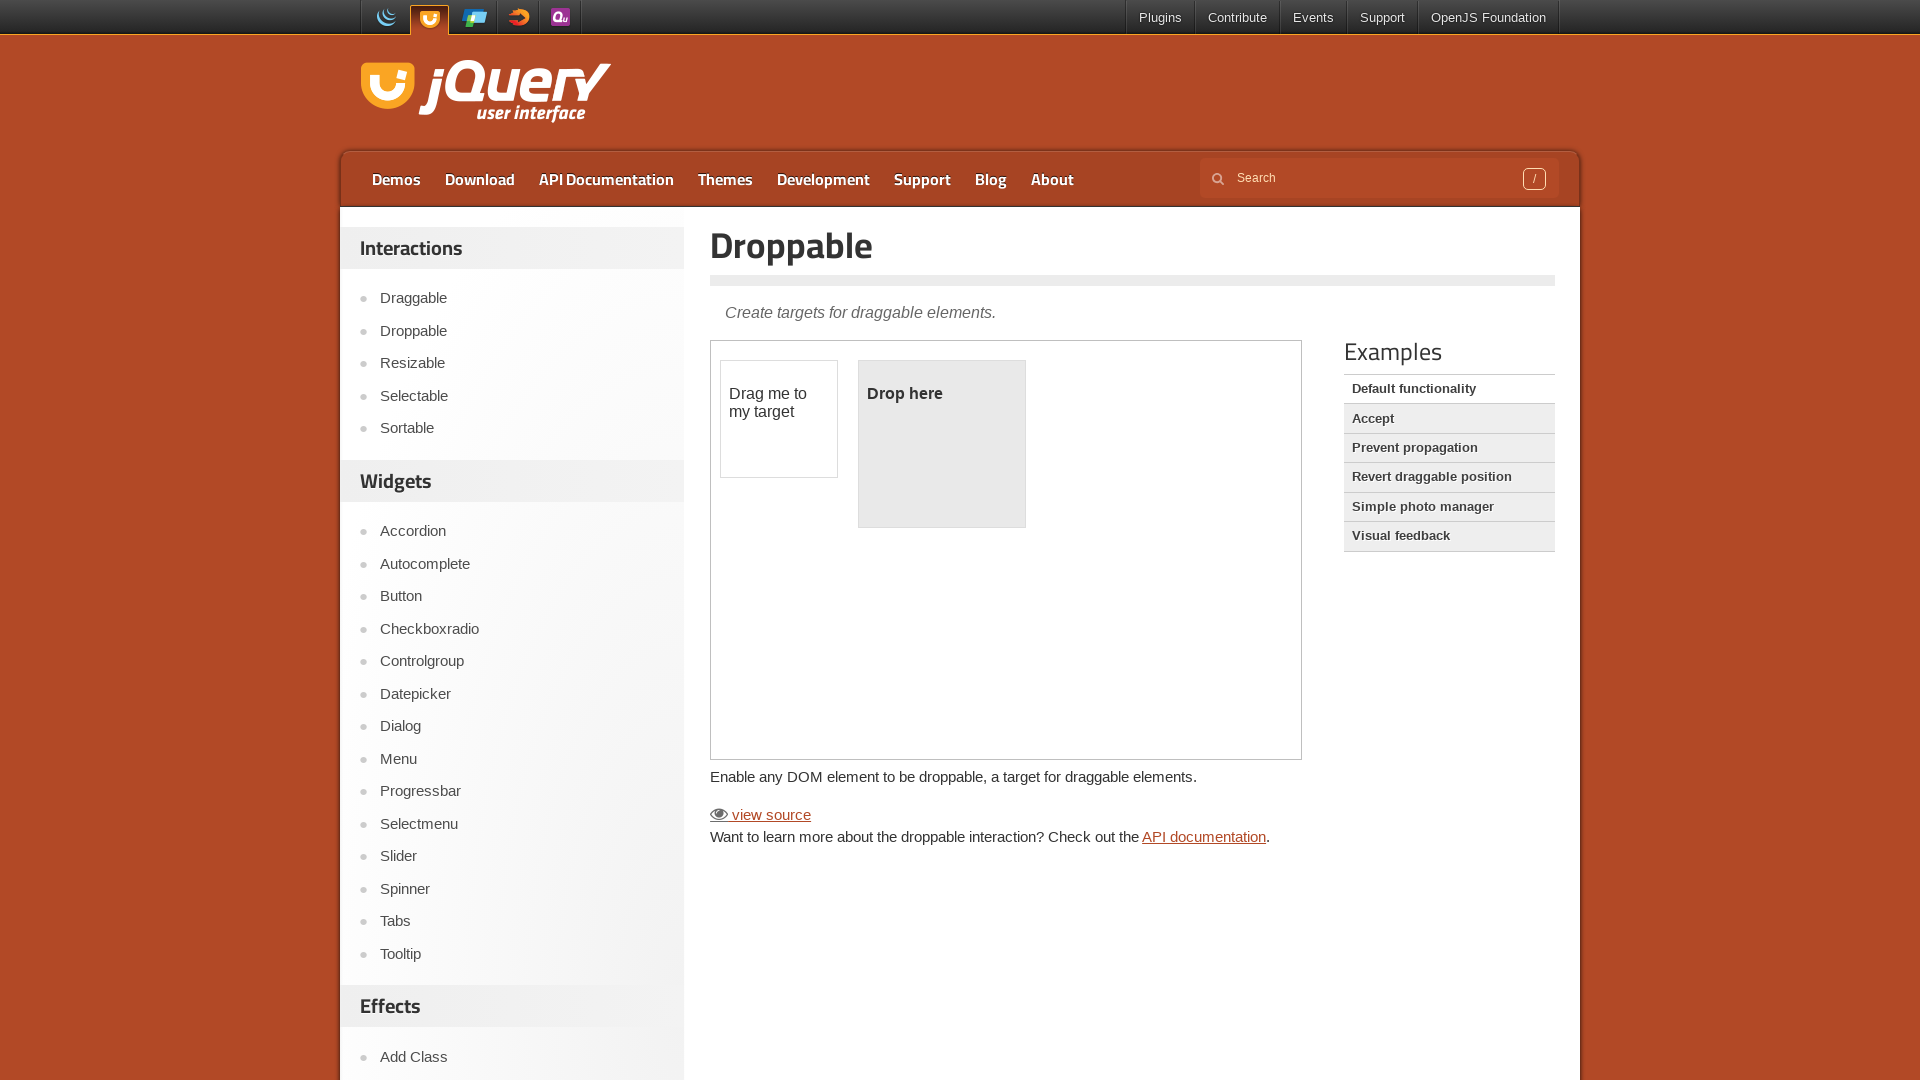

Located the demo iframe
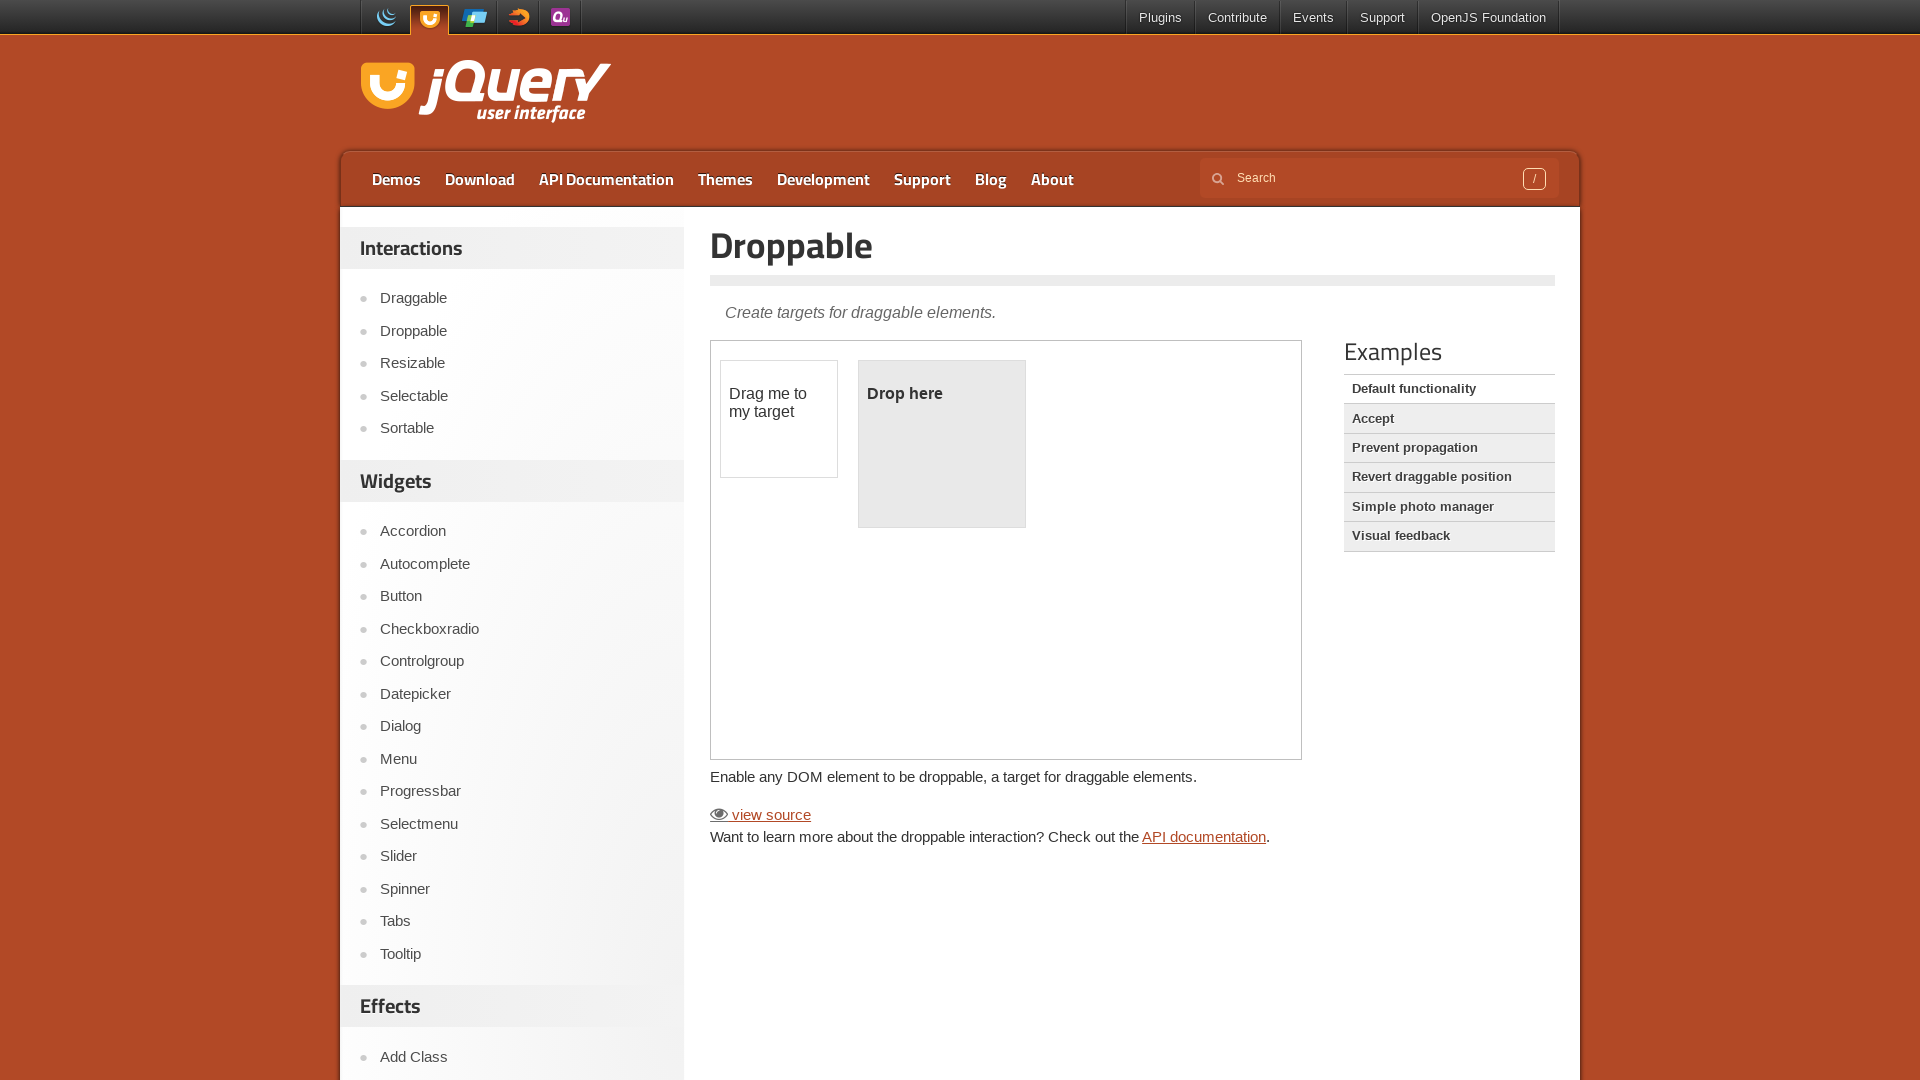

Located the draggable element in iframe
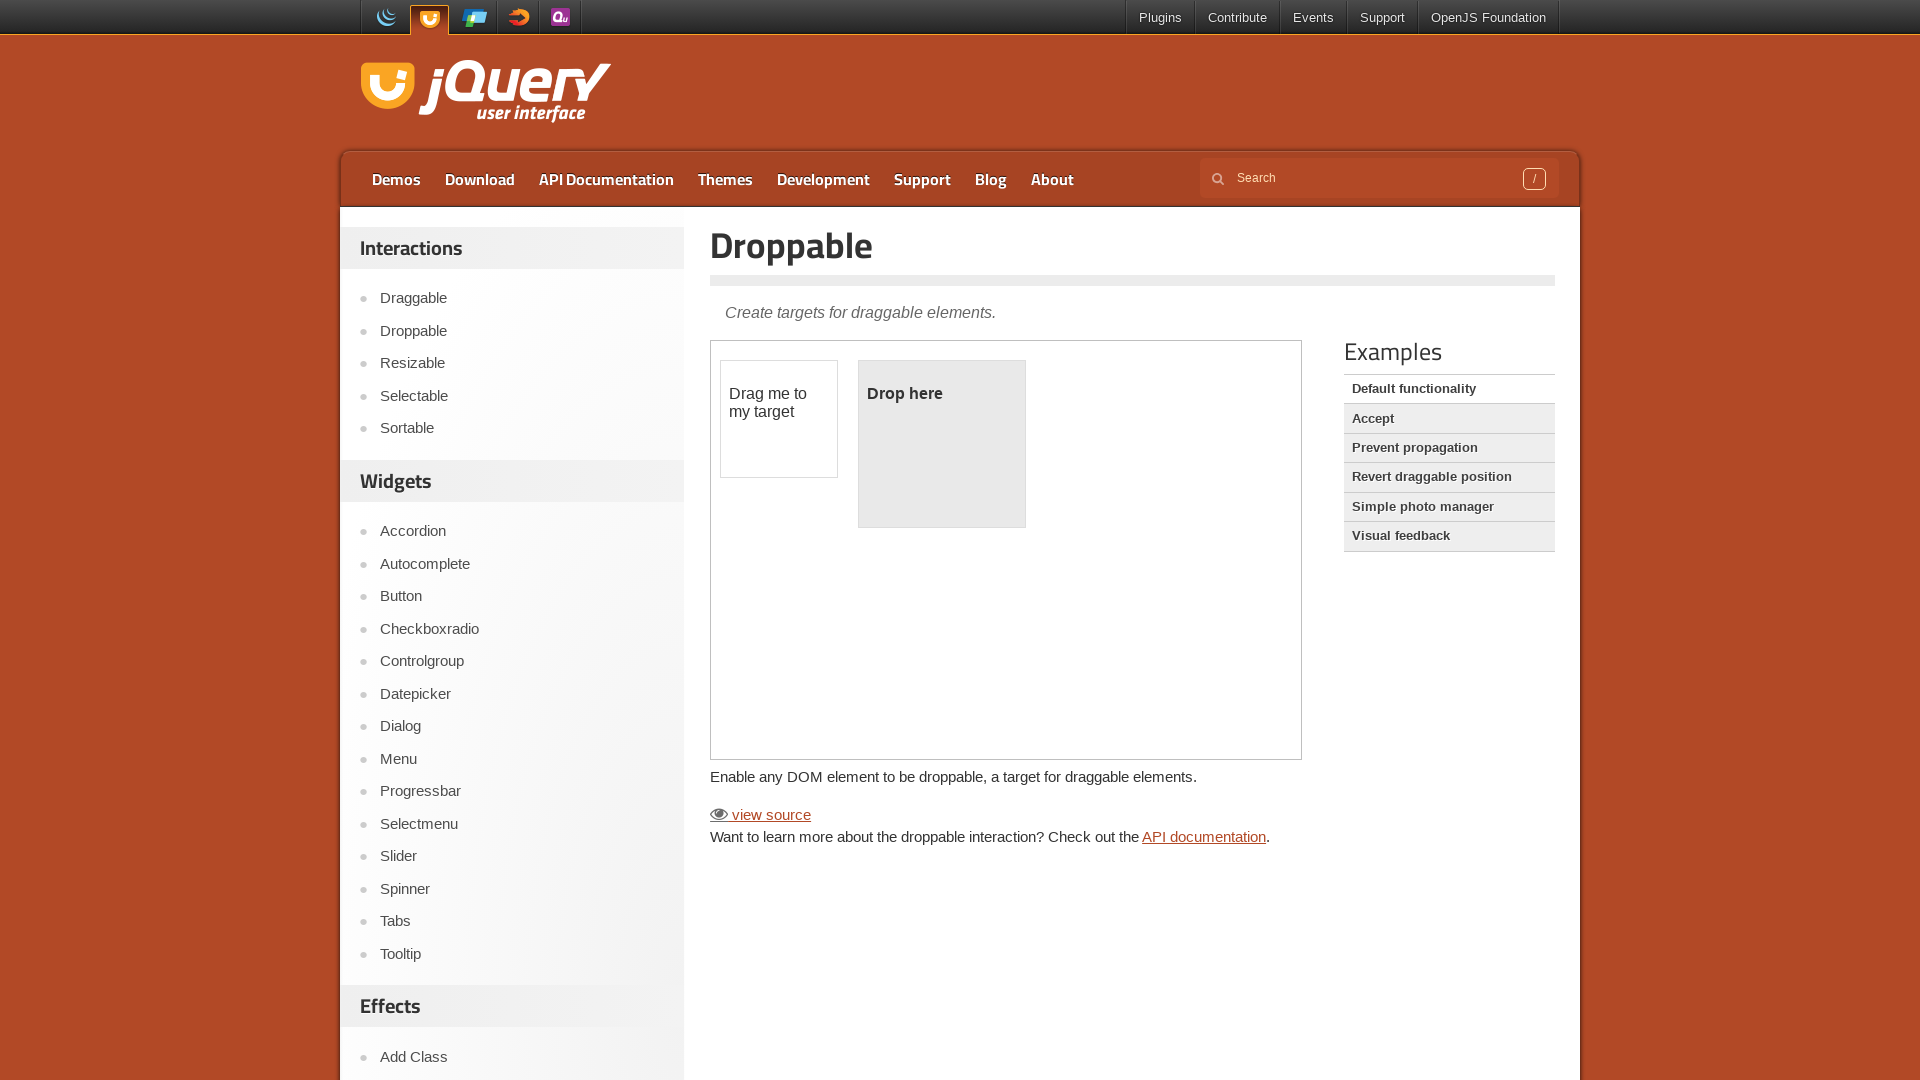

Located the droppable target in iframe
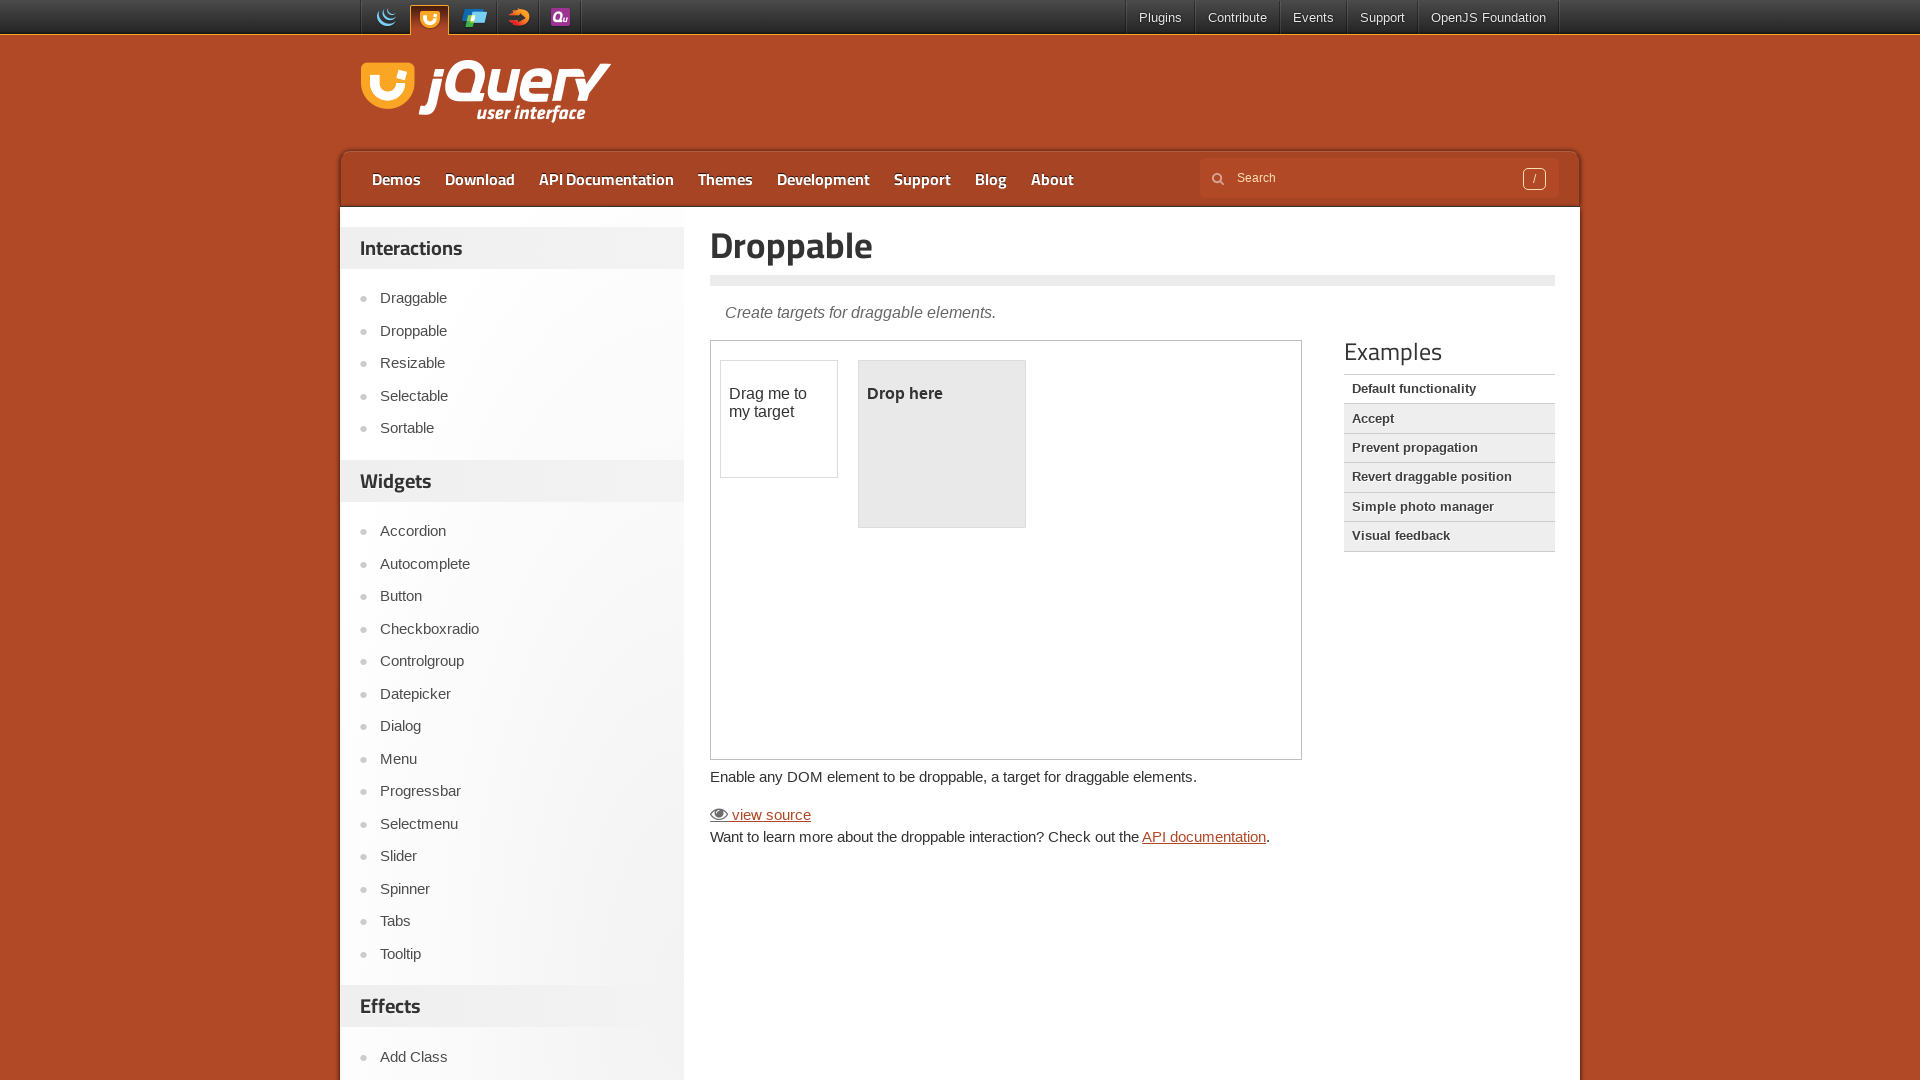

Dragged the draggable element onto the droppable target at (942, 444)
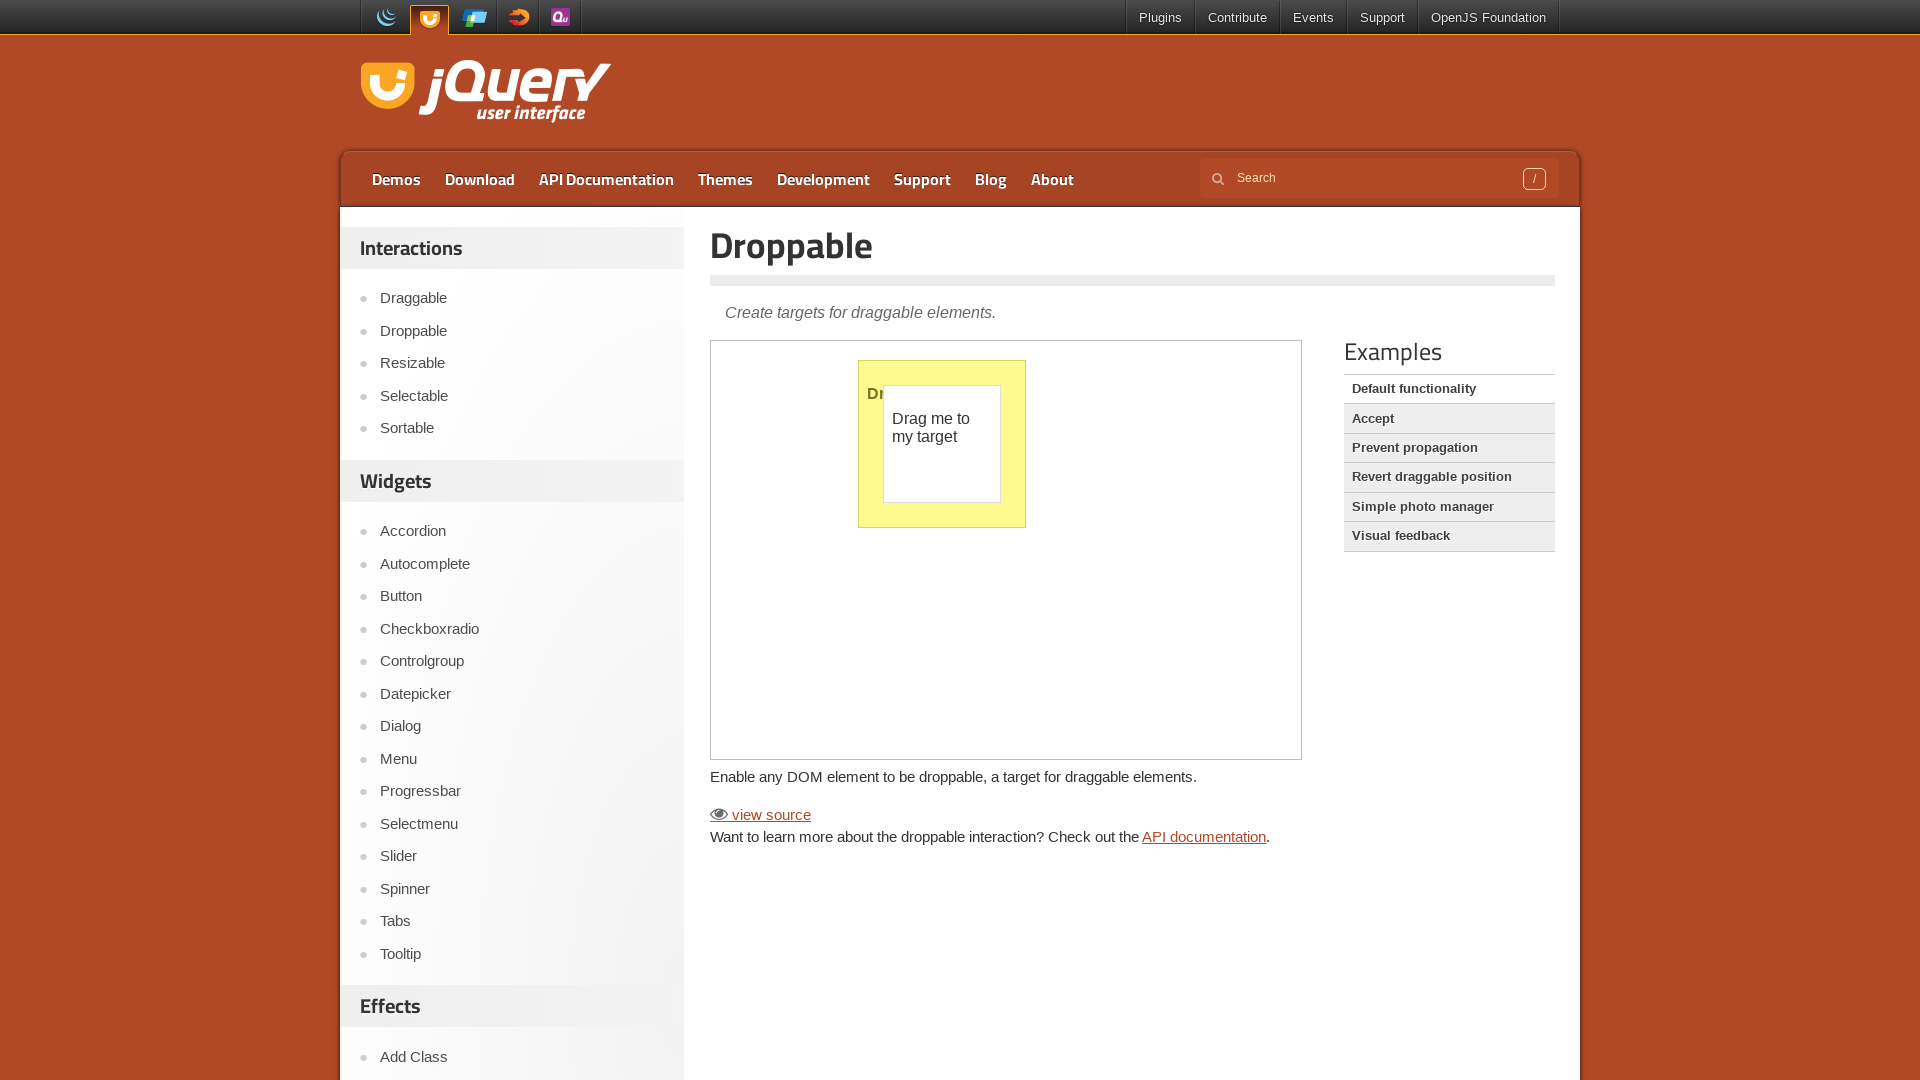

Waited 1000ms for drag-and-drop action to complete
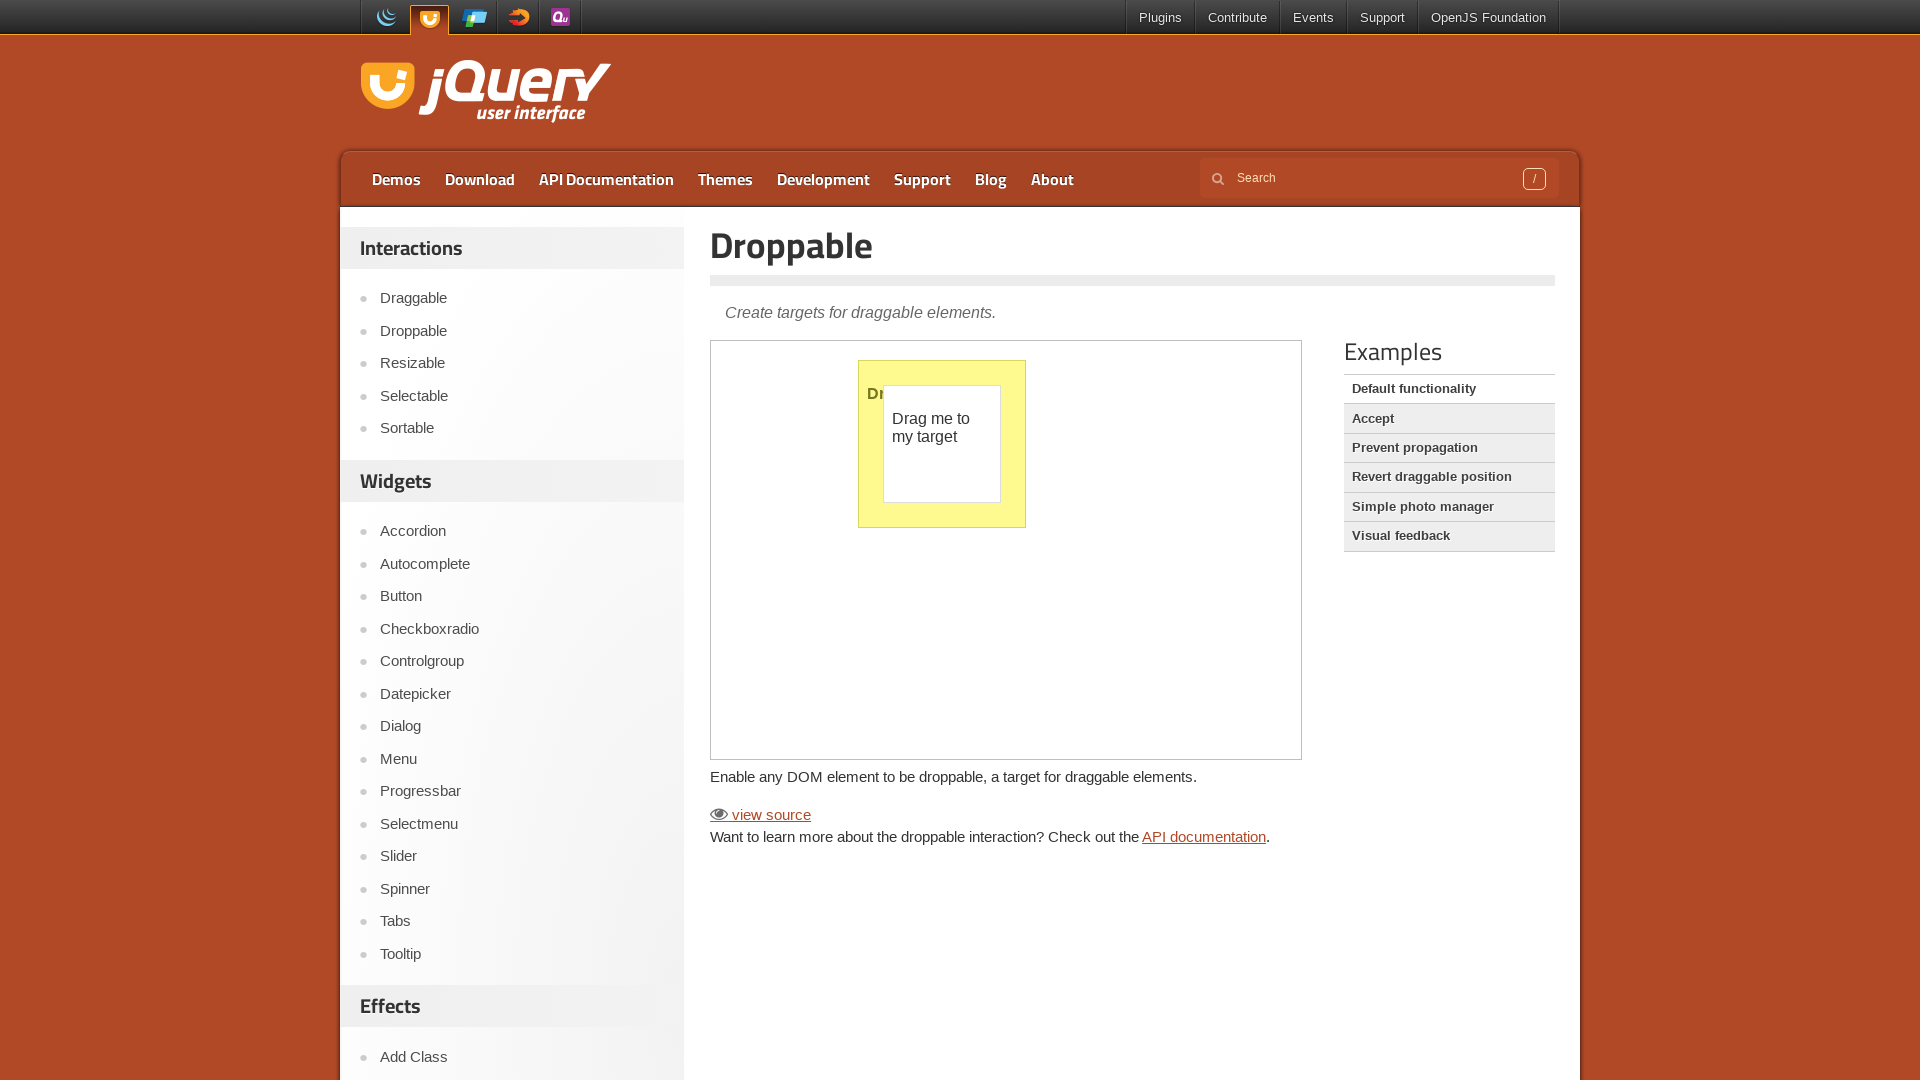

Clicked the first menu item in the main content at (396, 179) on #menu-top > li:first-child > a
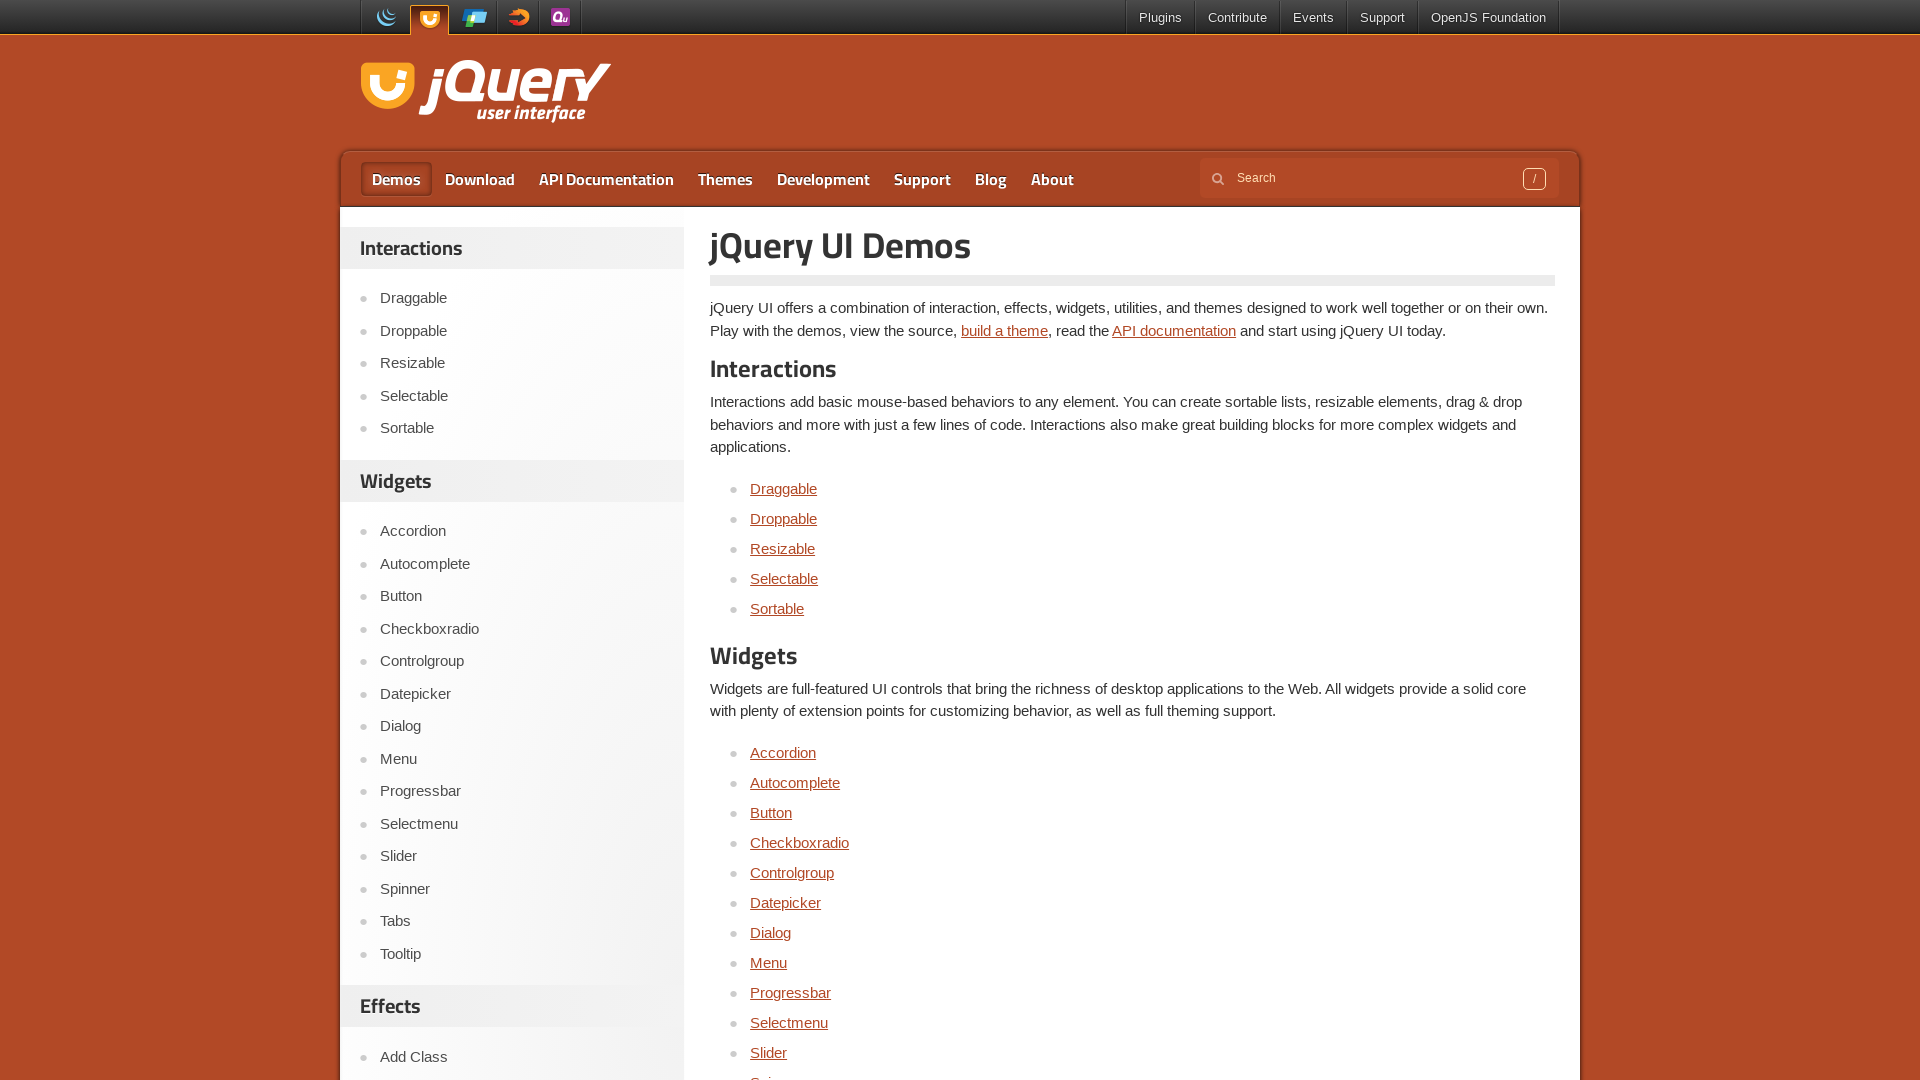

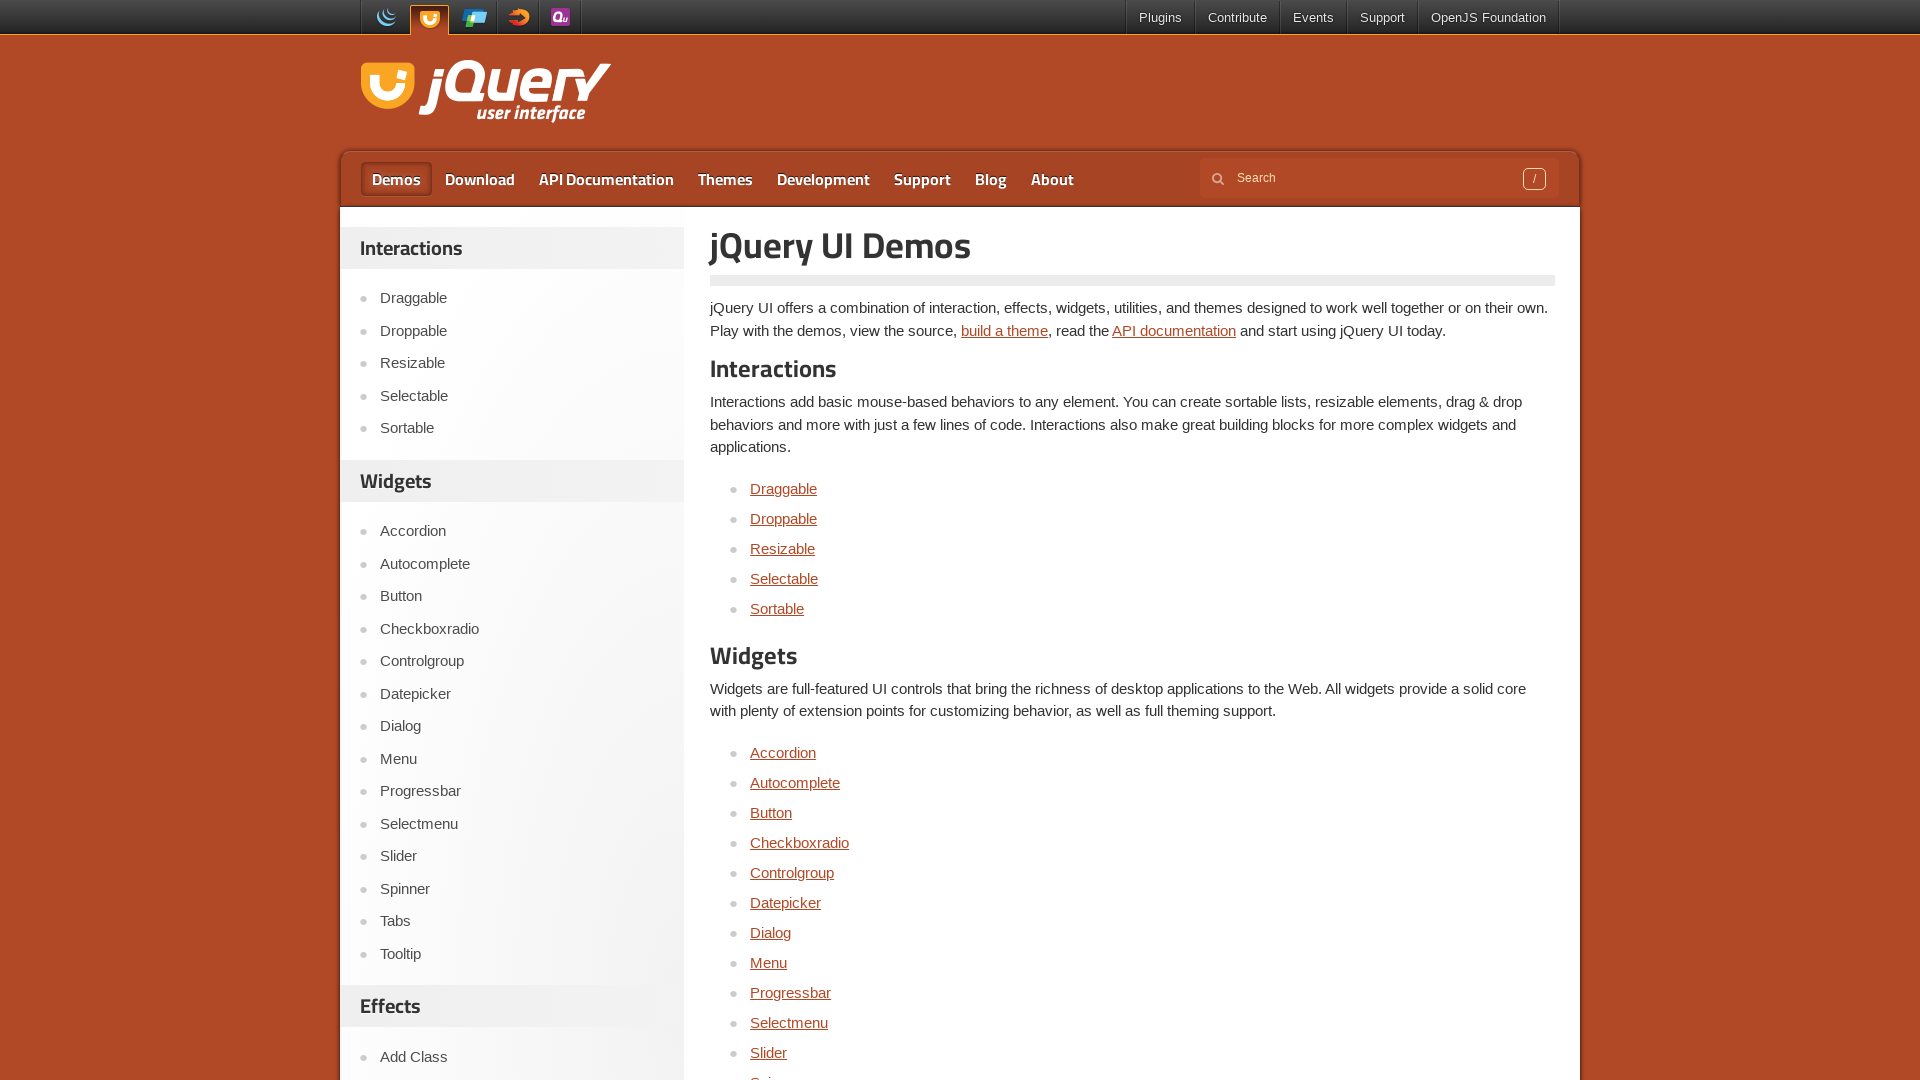